Tests dropdown select functionality by selecting options using visible text, index, and value methods, then iterates through all available options

Starting URL: https://v1.training-support.net/selenium/selects

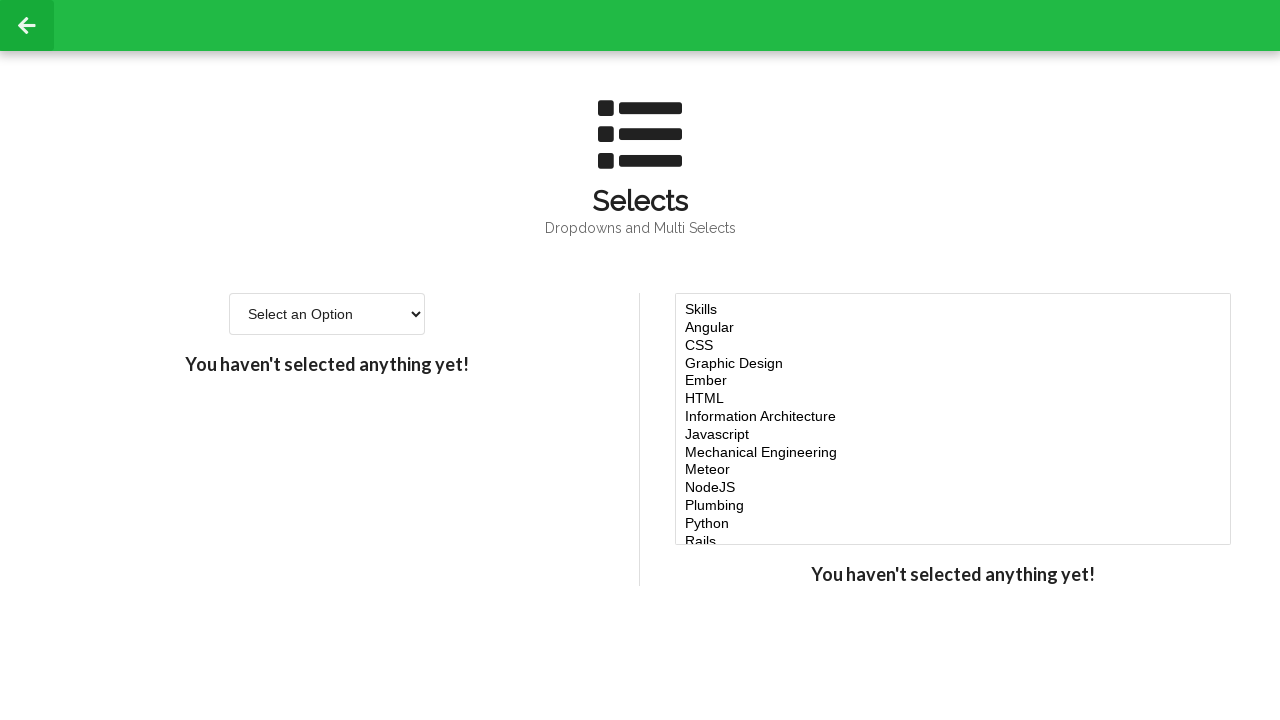

Selected 'Option 2' from dropdown using visible text on #single-select
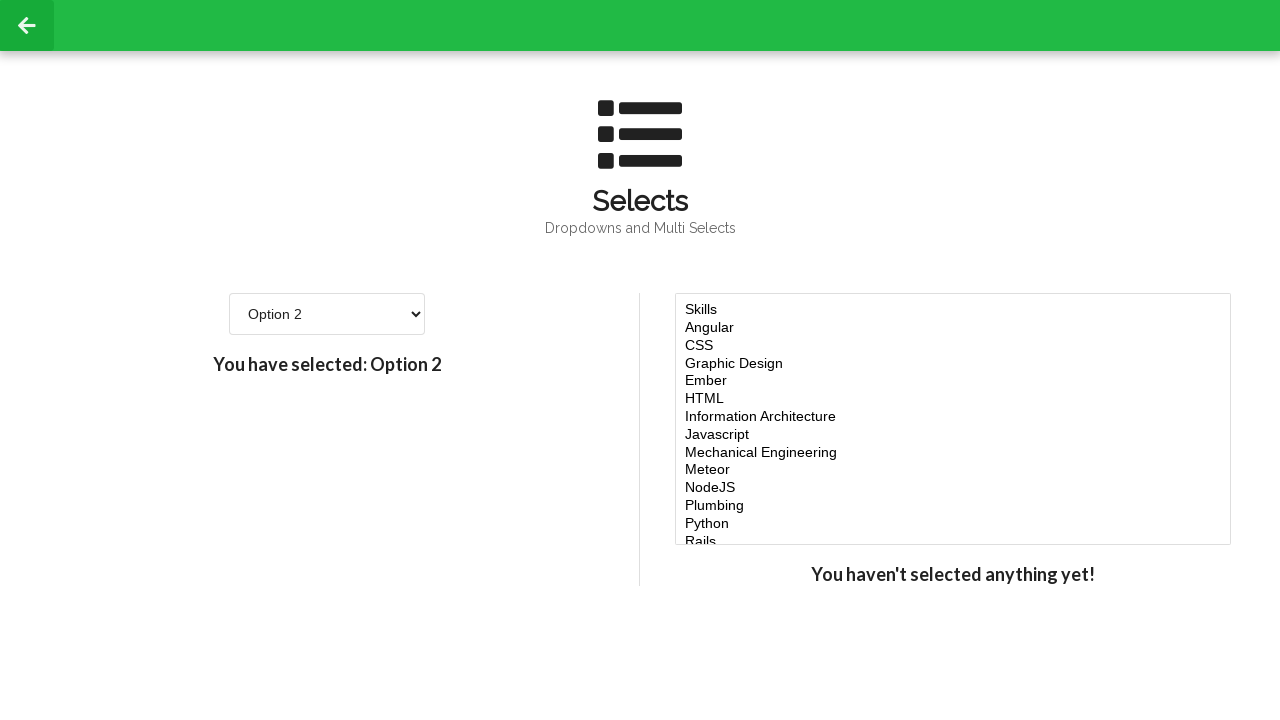

Selected option at index 3 (4th option) from dropdown on #single-select
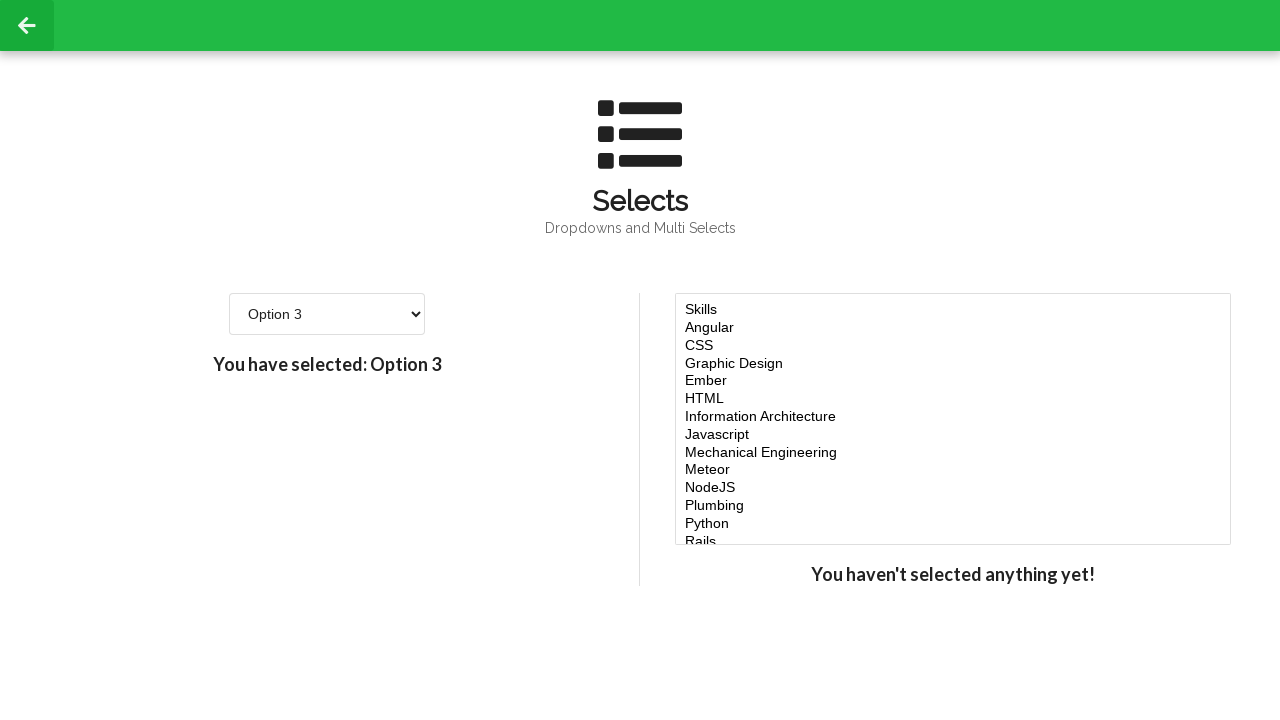

Selected option with value '4' from dropdown on #single-select
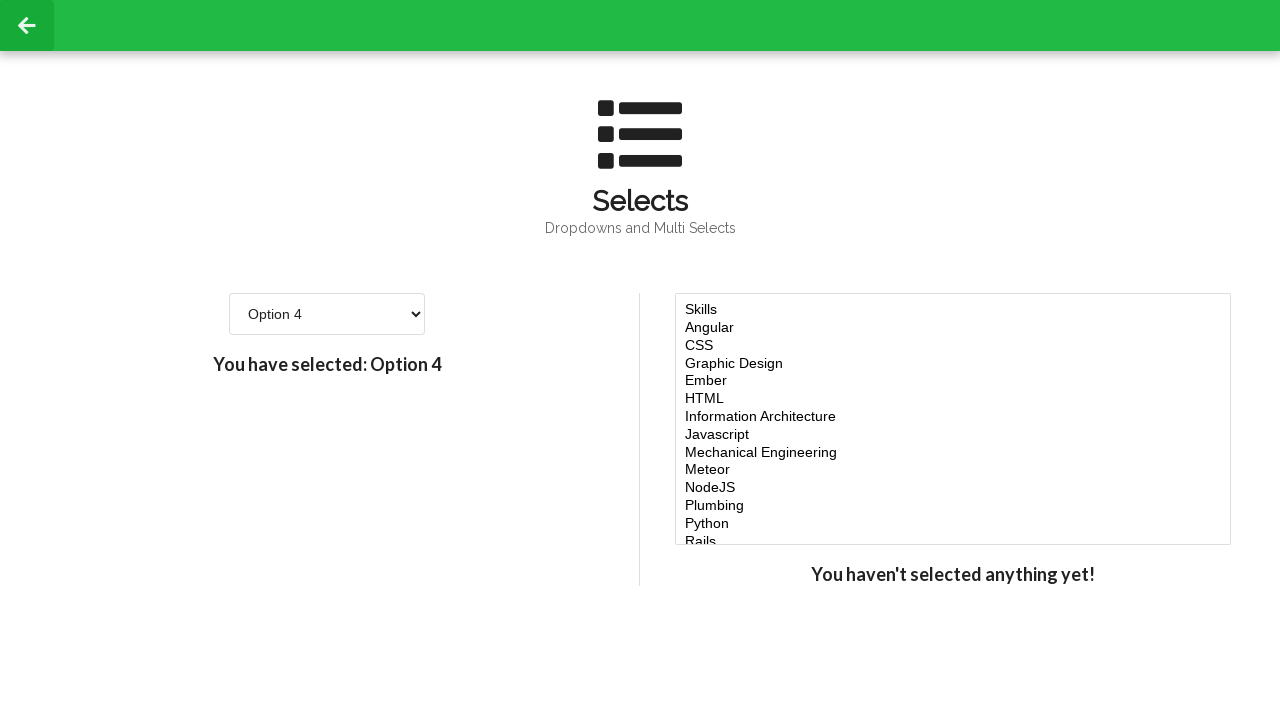

Dropdown selection completed and confirmed
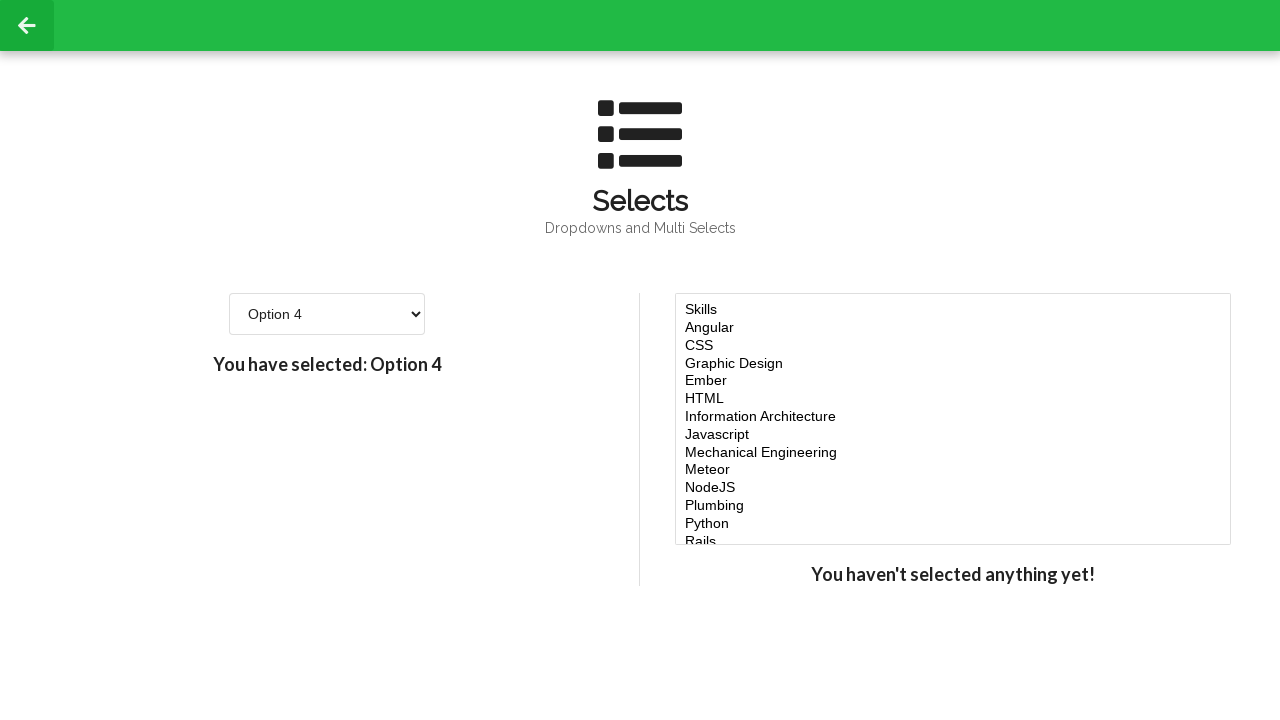

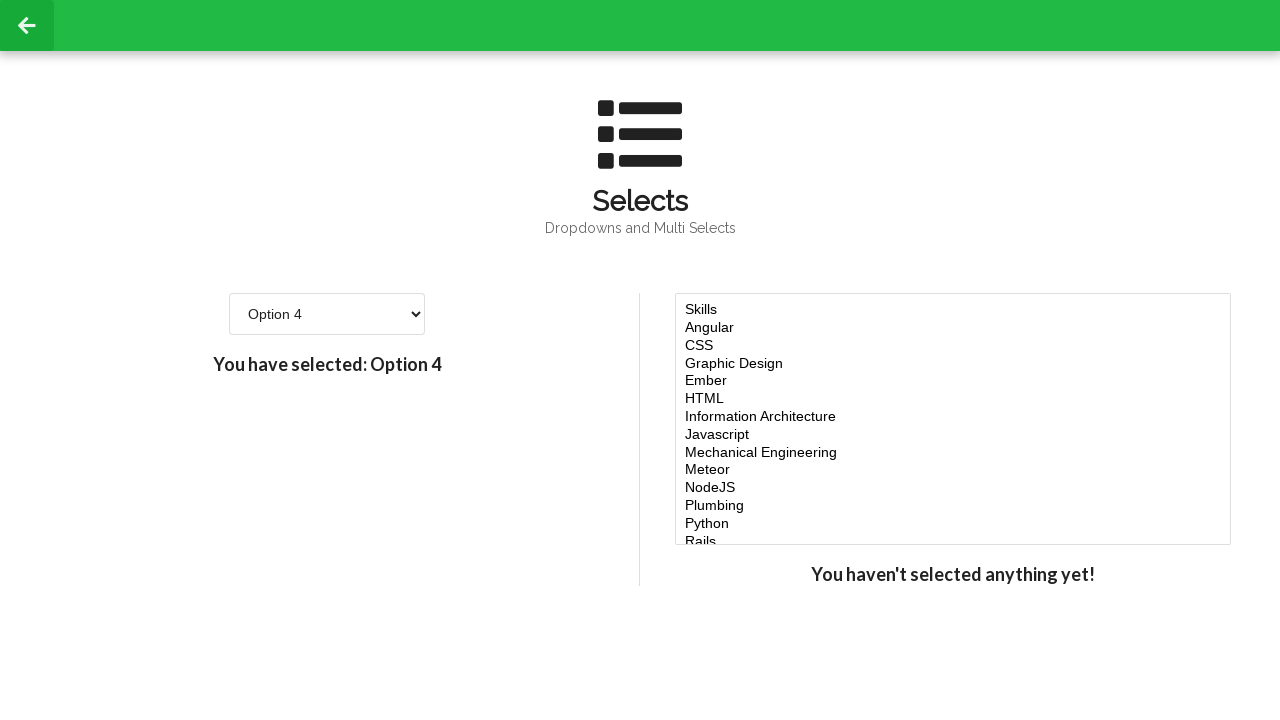